Tests sorting functionality of a table's Due column in descending order by clicking the column header twice and verifying the values are sorted correctly

Starting URL: http://the-internet.herokuapp.com/tables

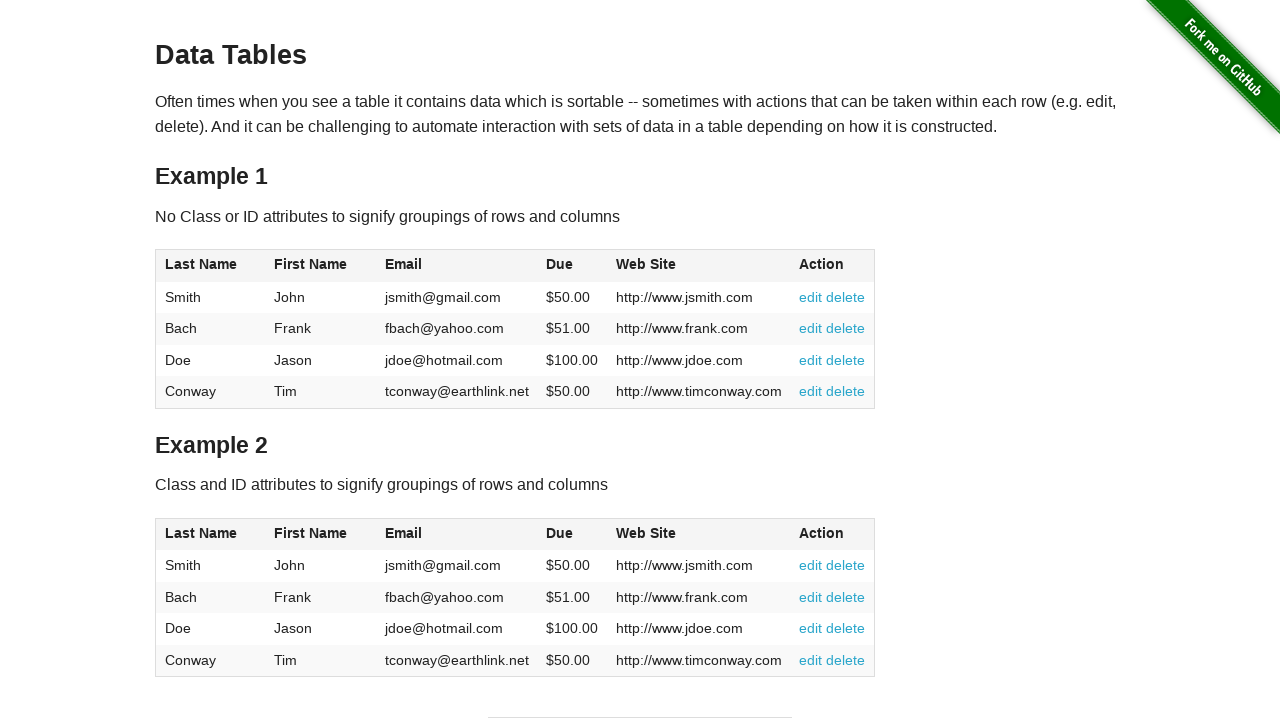

Clicked Due column header first time to sort ascending at (572, 266) on #table1 thead tr th:nth-of-type(4)
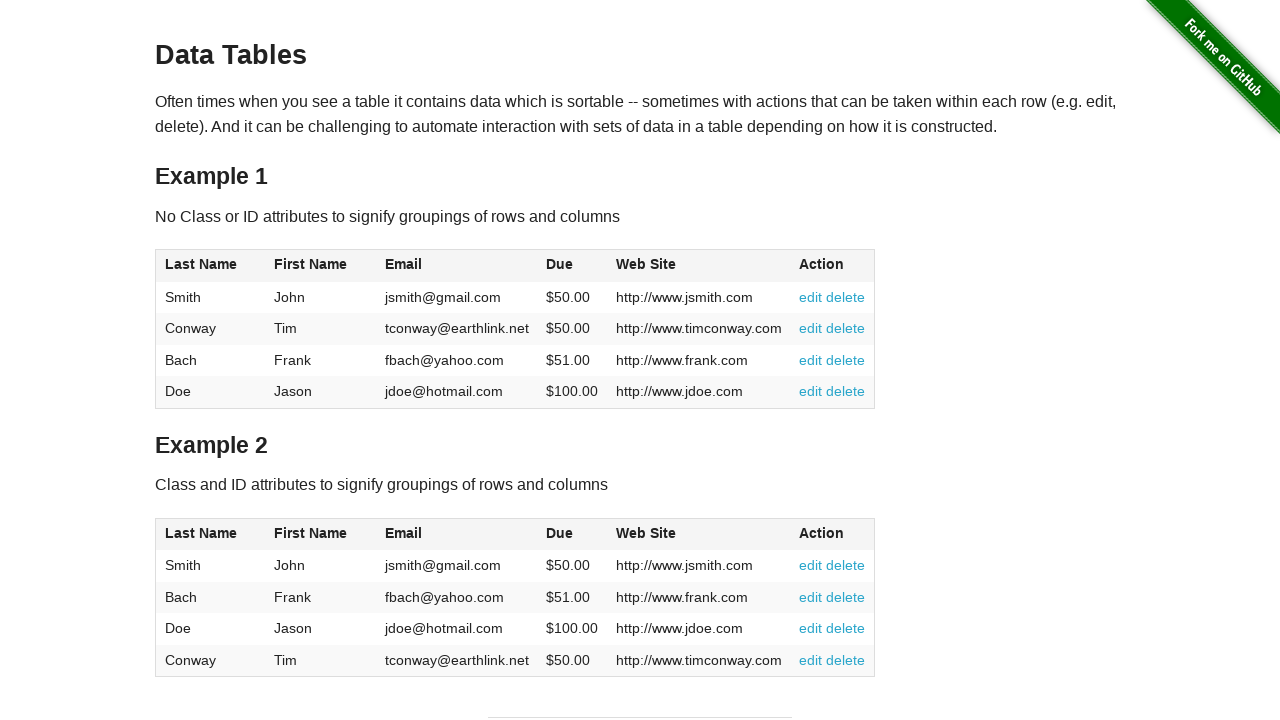

Clicked Due column header second time to sort descending at (572, 266) on #table1 thead tr th:nth-of-type(4)
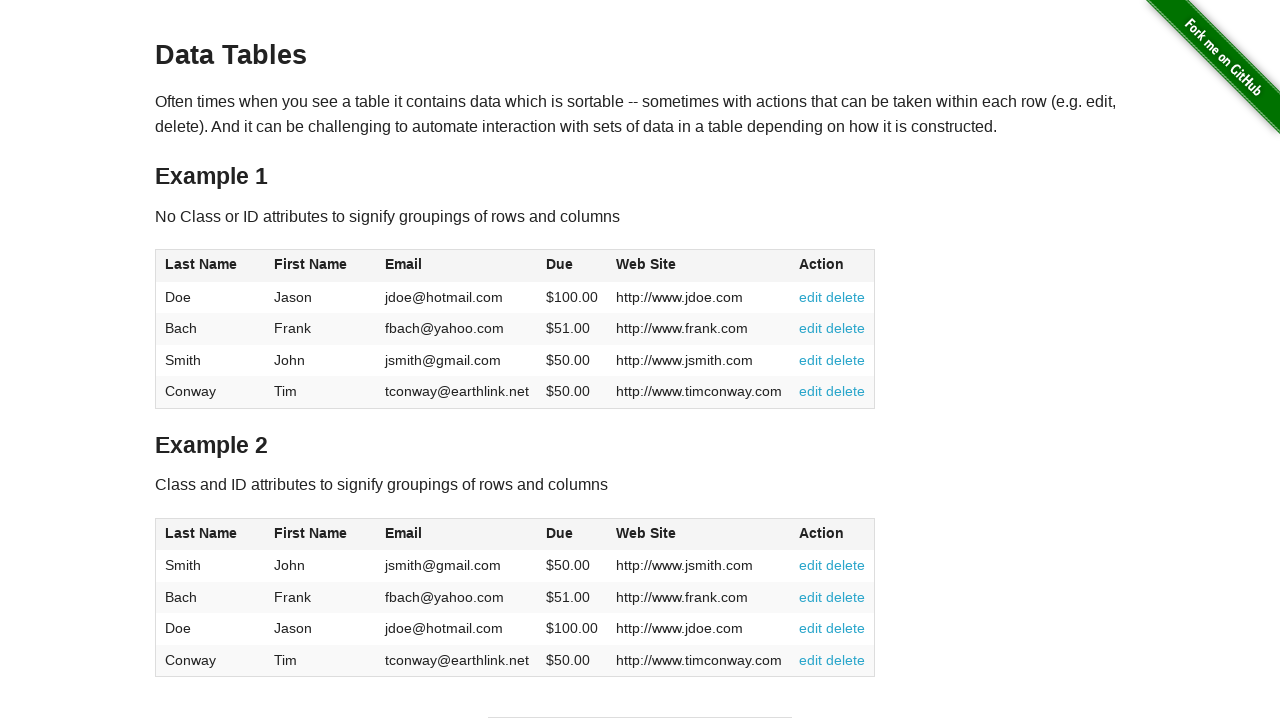

Due column cells loaded and verified
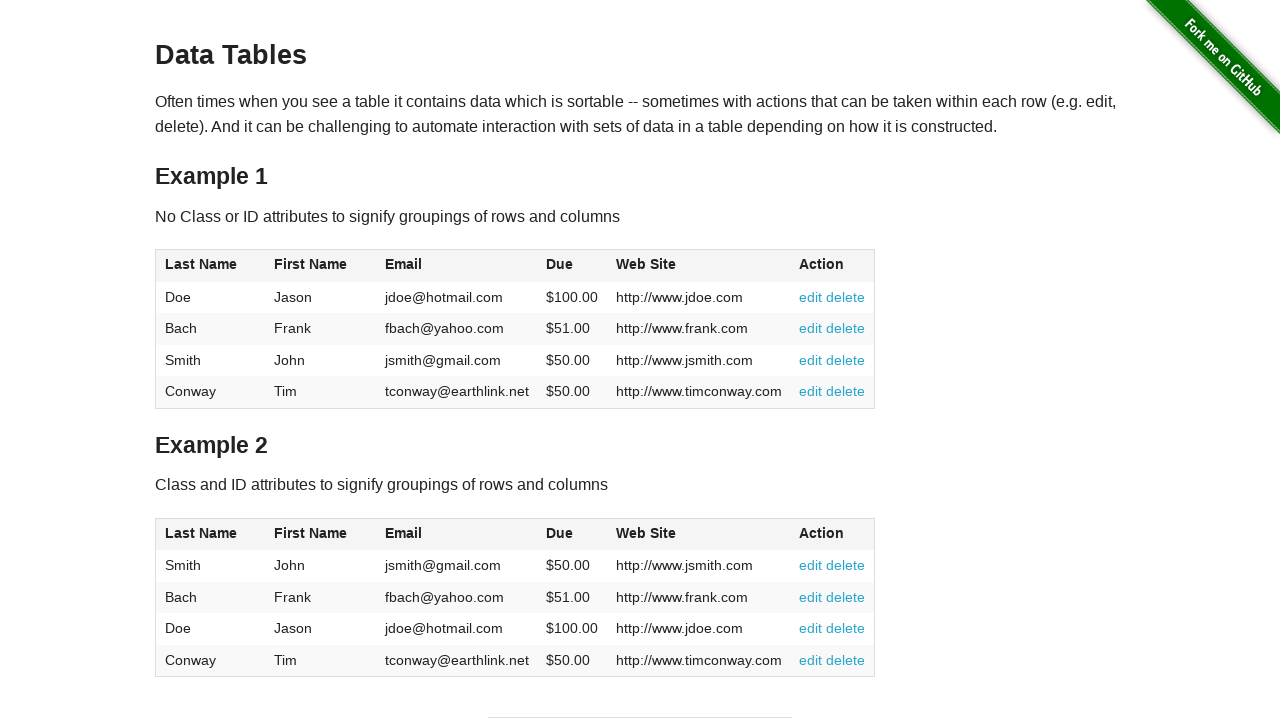

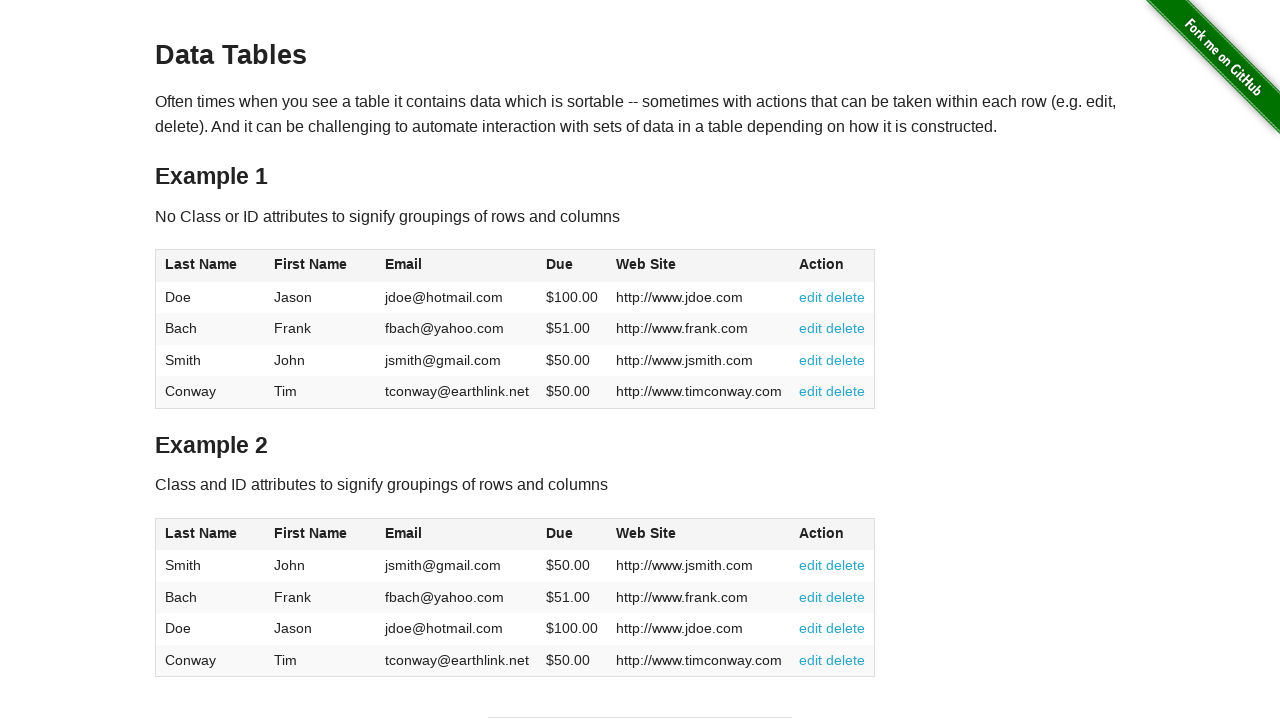